Tests iframe handling and drag-and-drop functionality on the jQuery UI demo page by switching to an iframe and performing a drag-and-drop action

Starting URL: https://www.jqueryui.com/droppable/

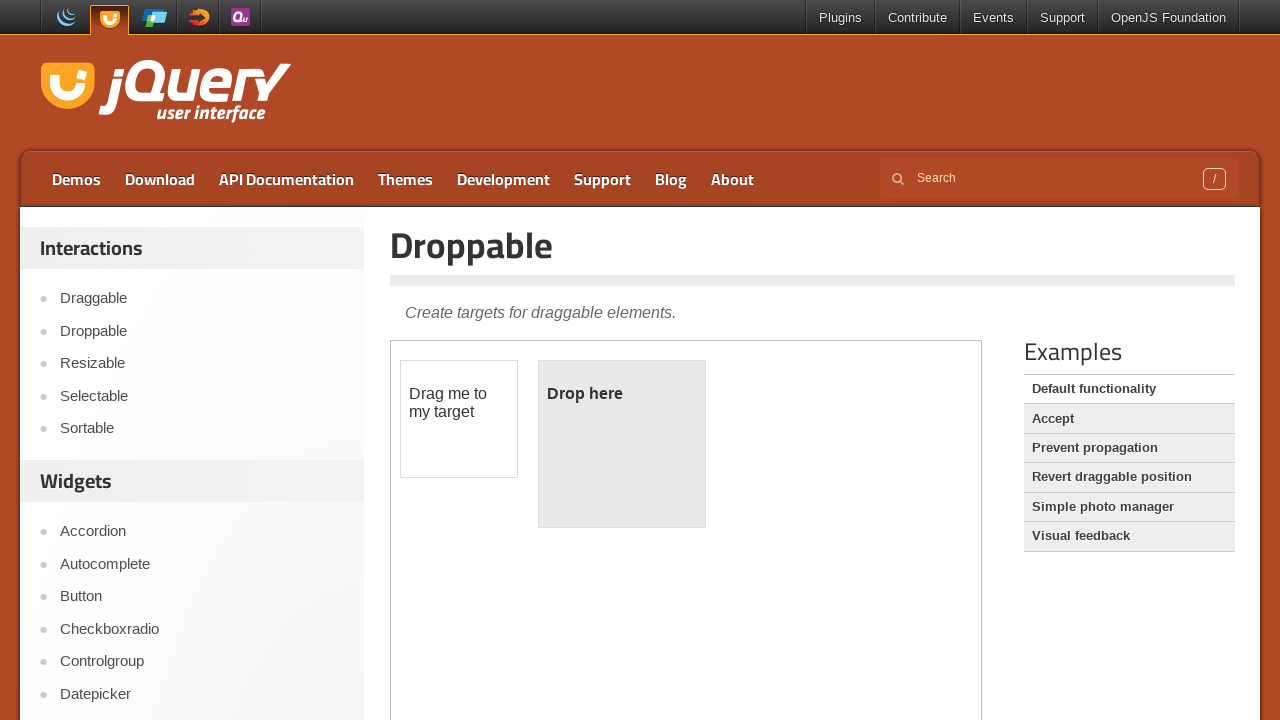

Queried page and found 1 iframes
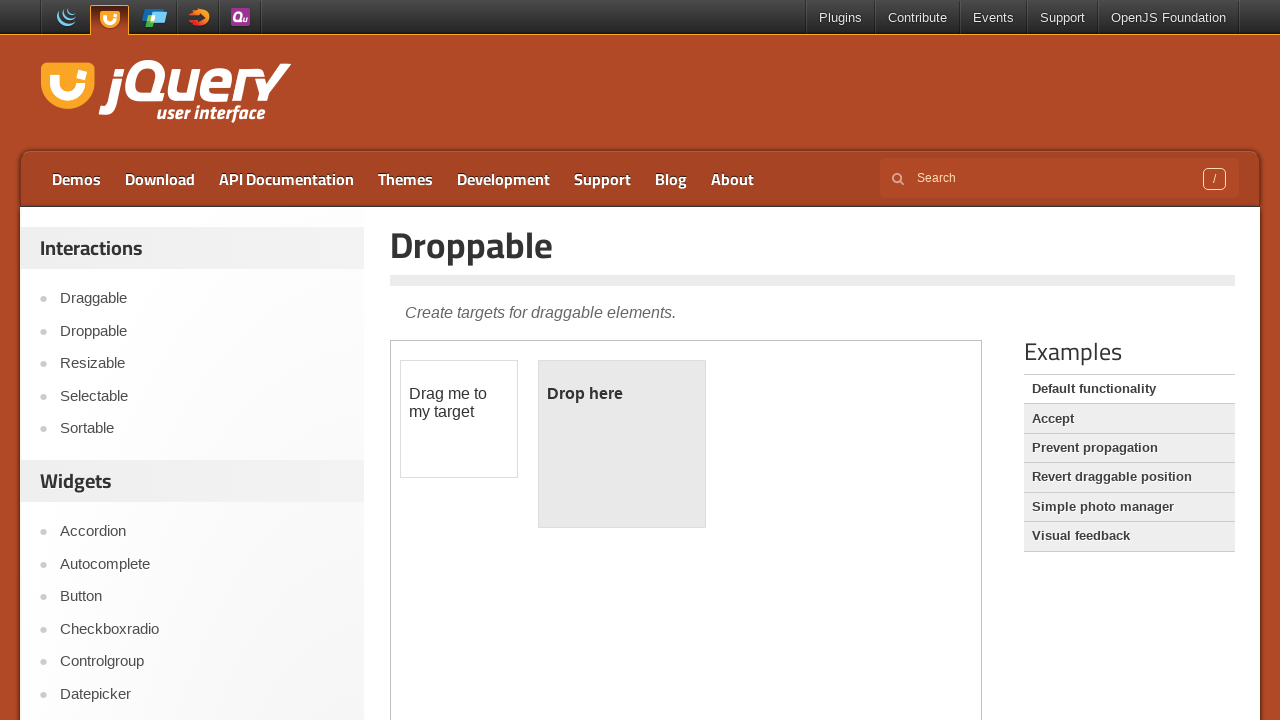

Located first iframe on the page
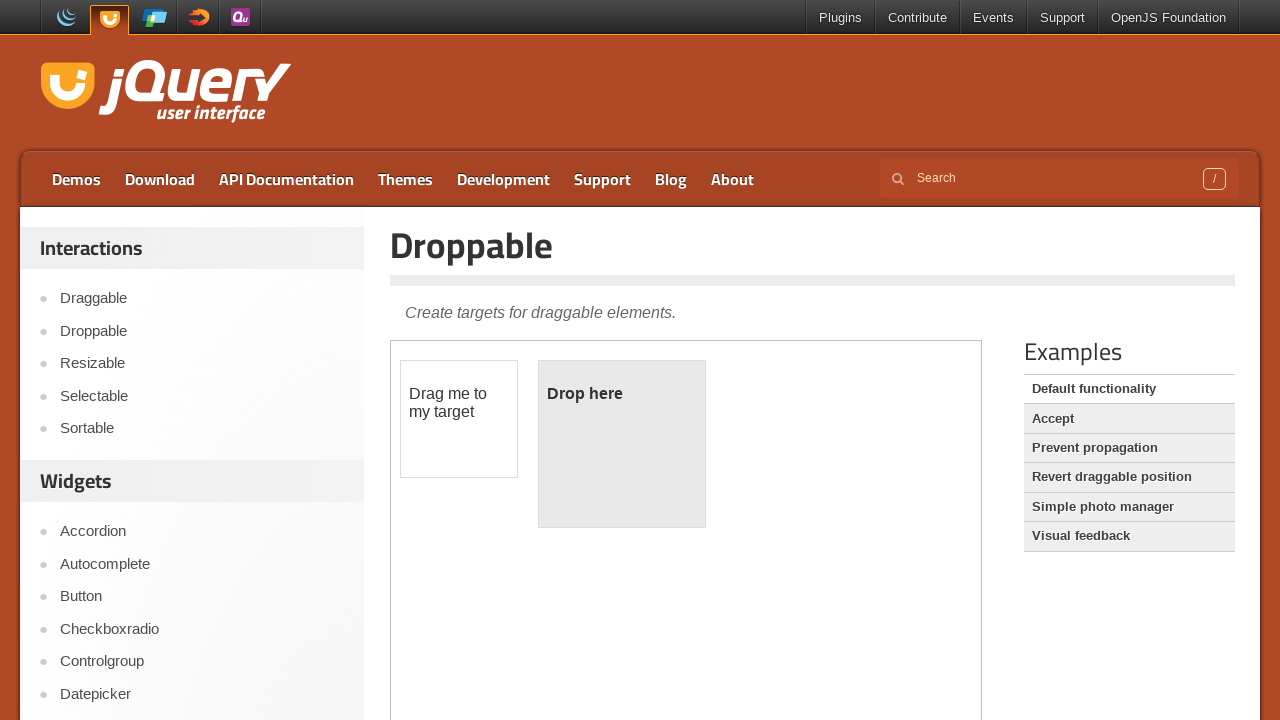

Clicked draggable element in iframe to ensure it's ready at (459, 419) on iframe >> nth=0 >> internal:control=enter-frame >> #draggable
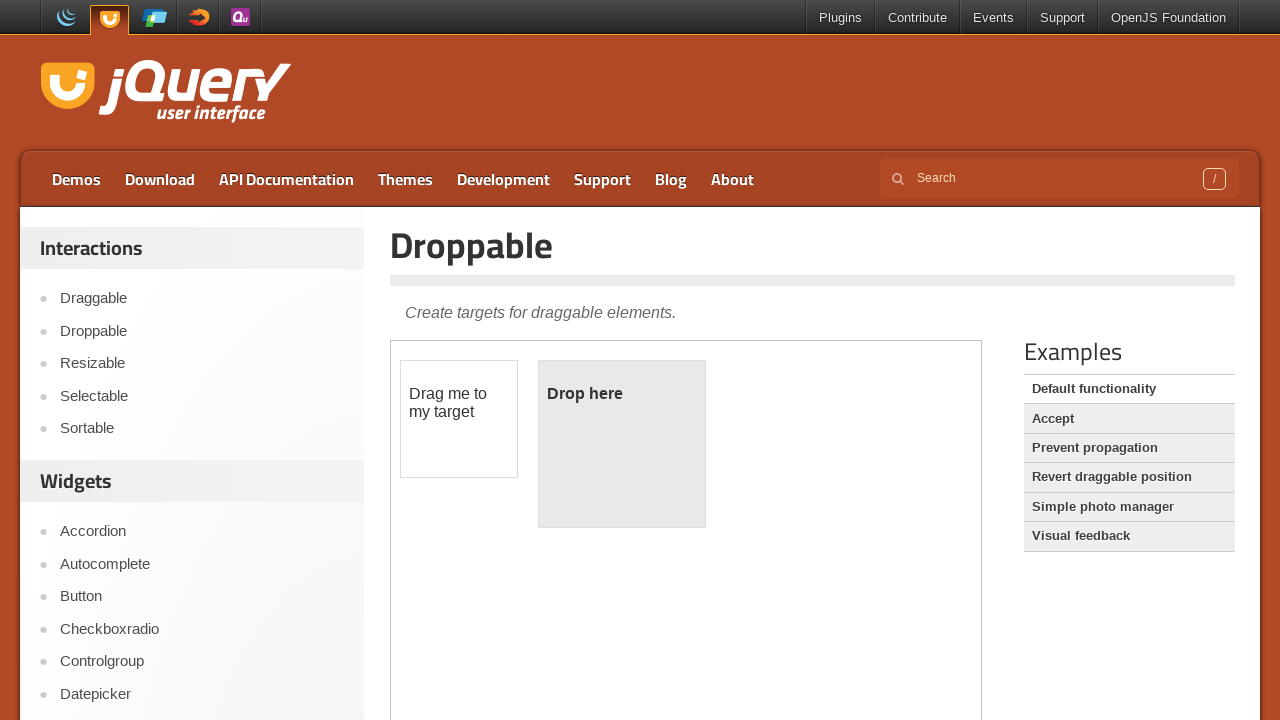

Performed drag-and-drop action from draggable to droppable element at (622, 444)
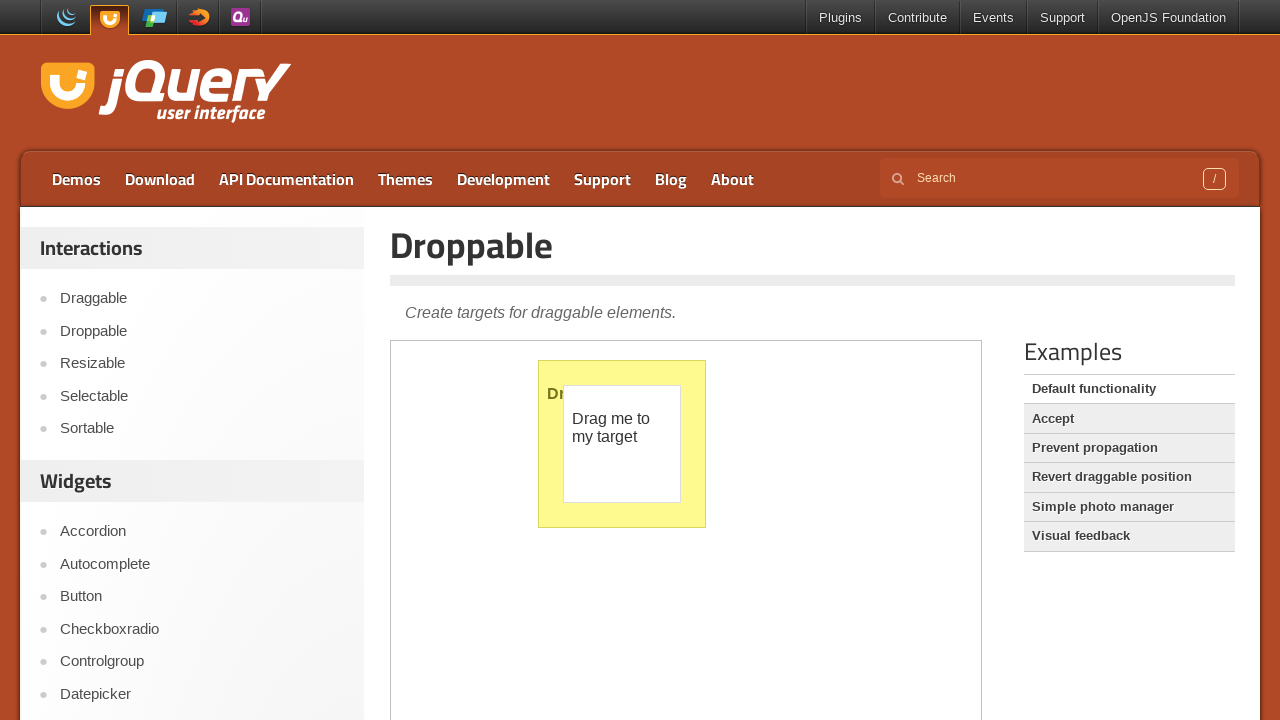

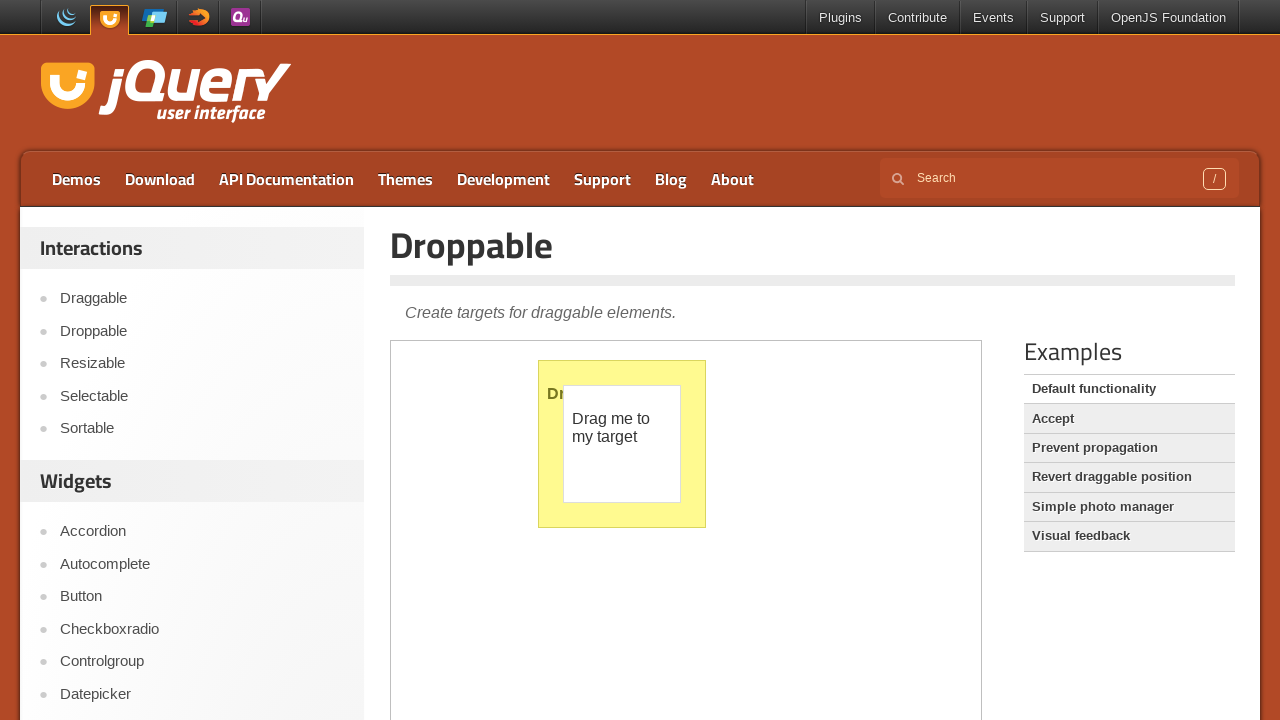